Tests drag and drop functionality by dragging an image element and dropping it into a target container on a demo page.

Starting URL: https://www.grotechminds.com/drag-and-drop/

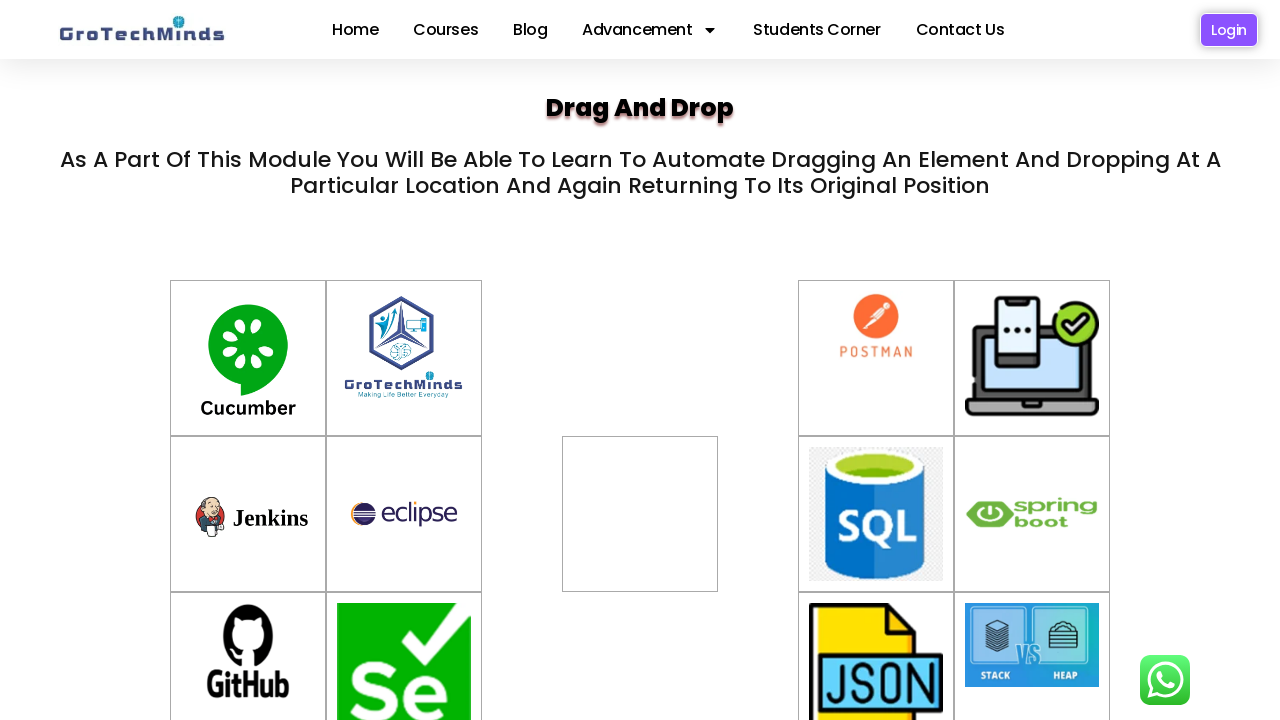

Waited for drag source element #drag7 to be visible
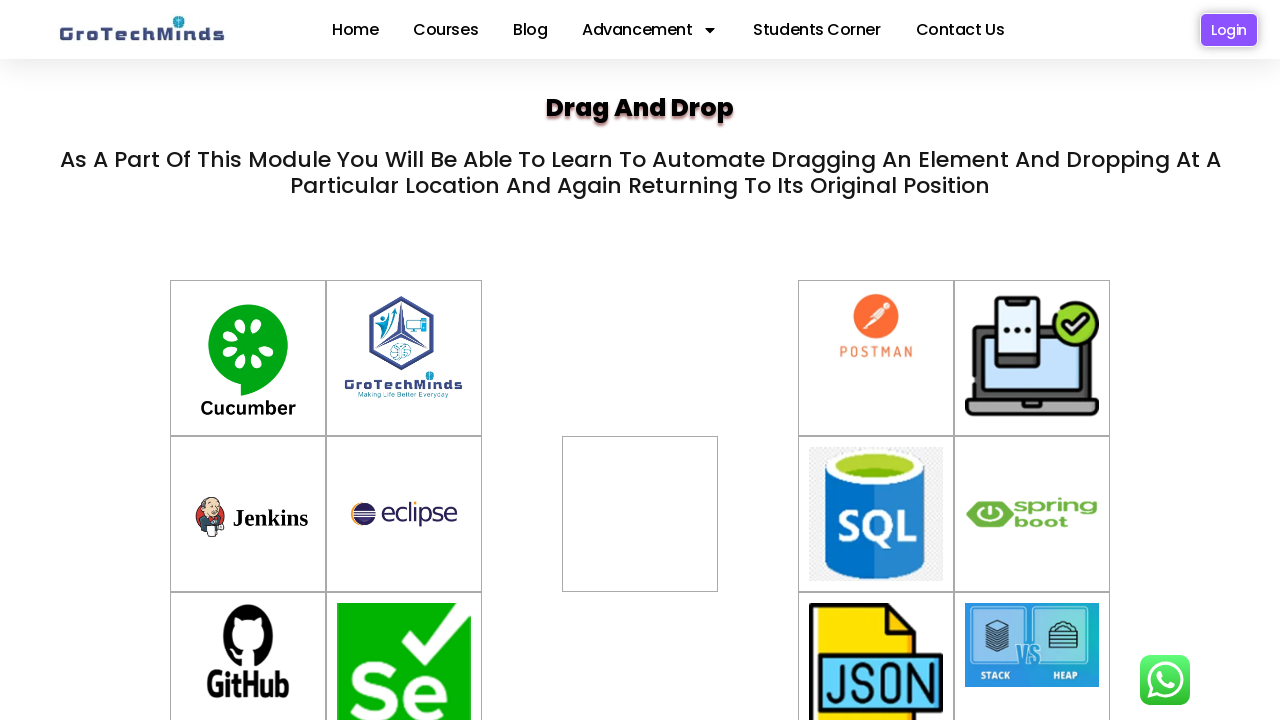

Waited for drop target element #div2 to be visible
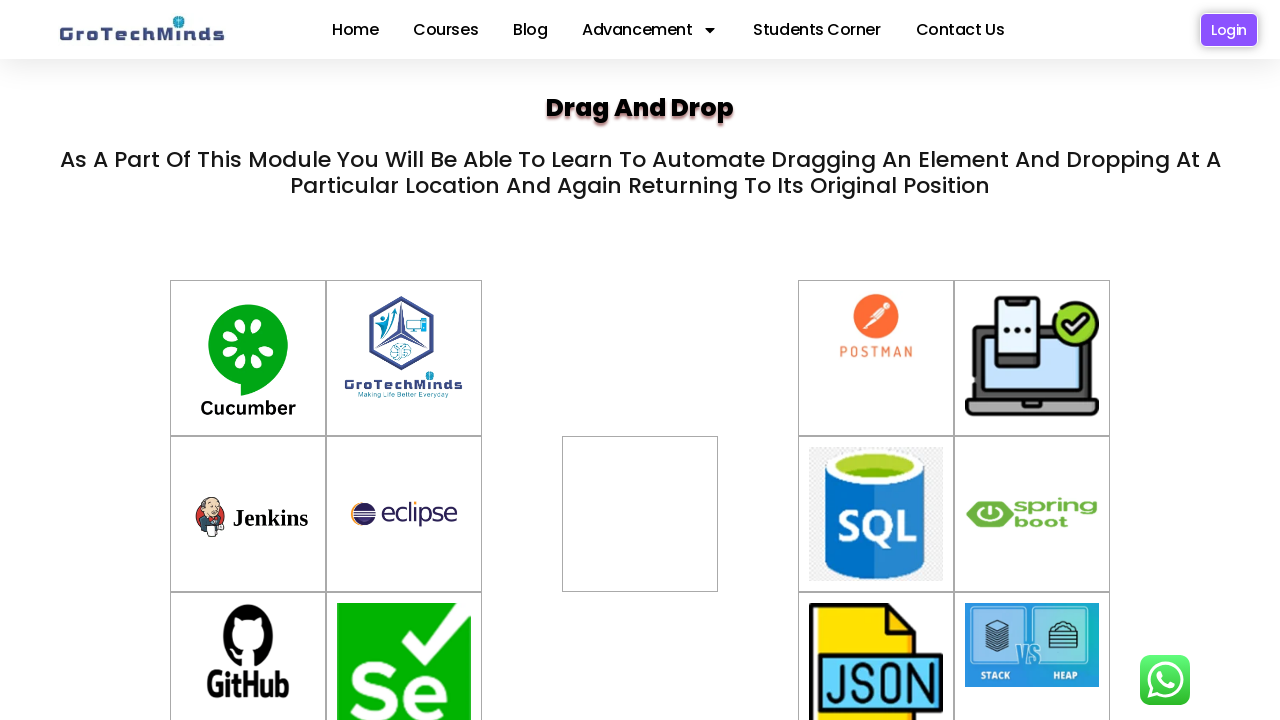

Dragged image element #drag7 and dropped it into target container #div2 at (640, 514)
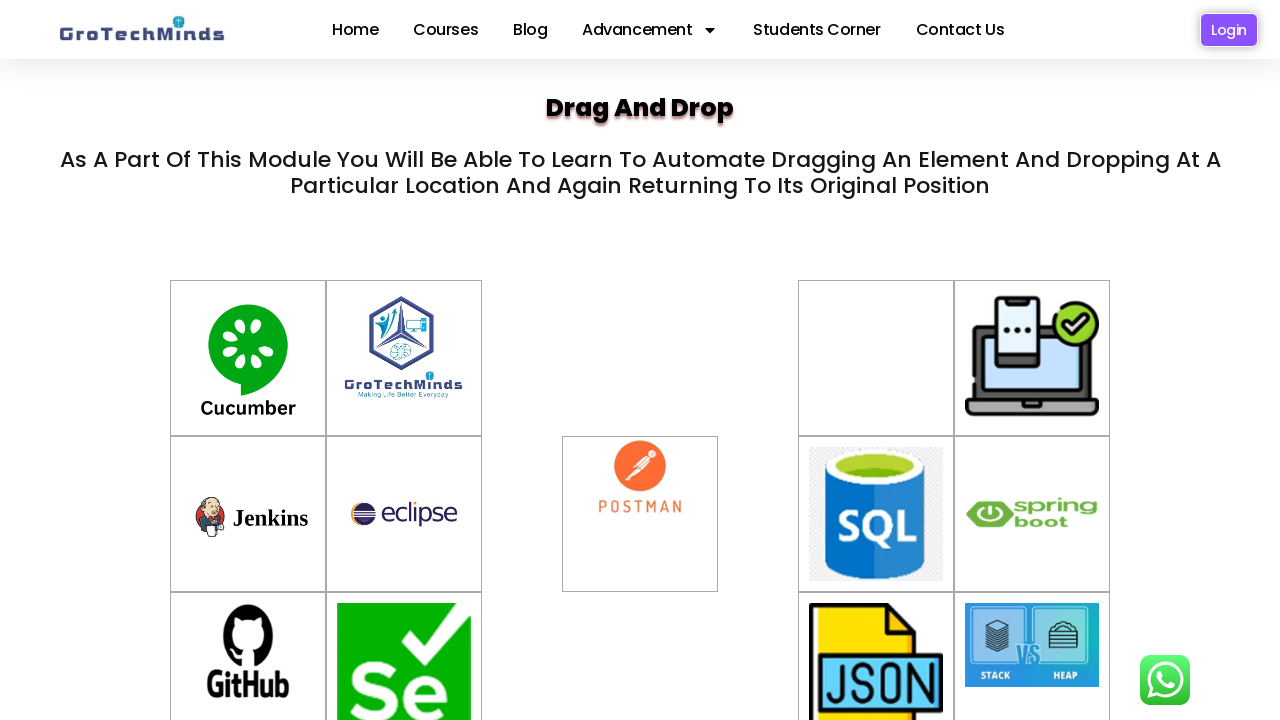

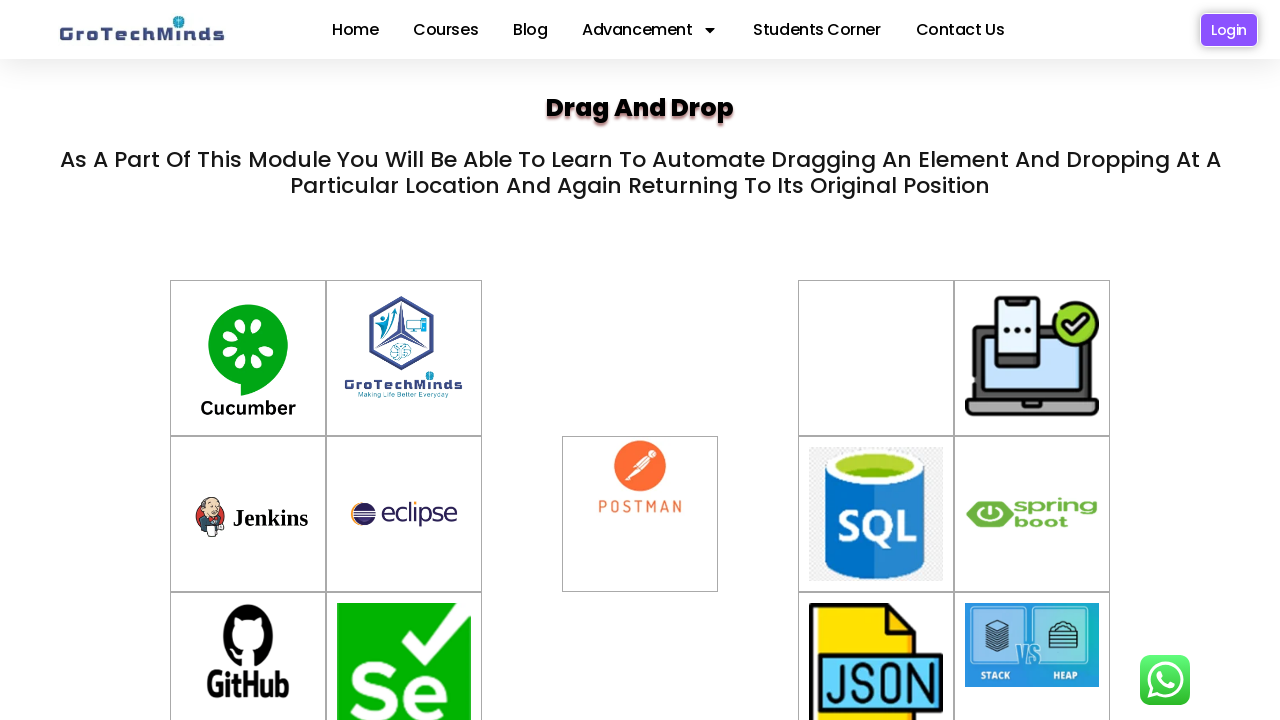